Tests browser alert/dialog handling by triggering JavaScript confirm dialogs and testing both accept and dismiss actions.

Starting URL: https://duckduckgo.com/

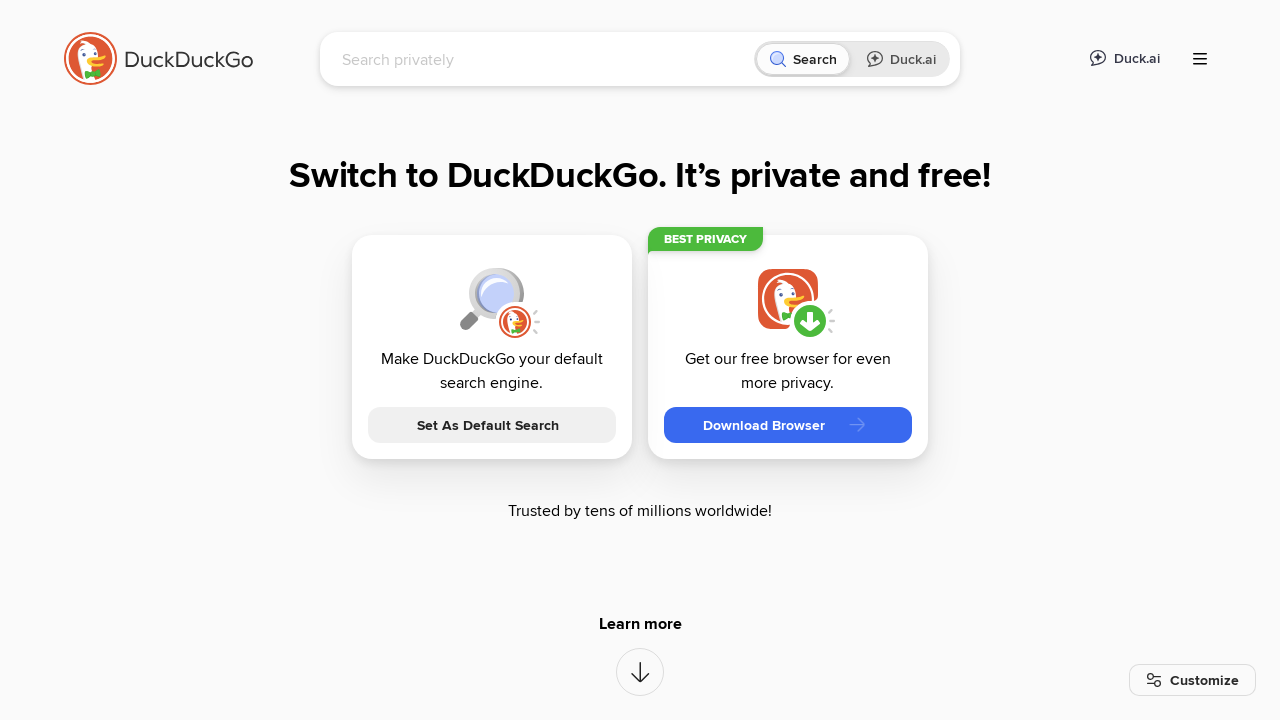

Set up dialog handler to accept the next dialog
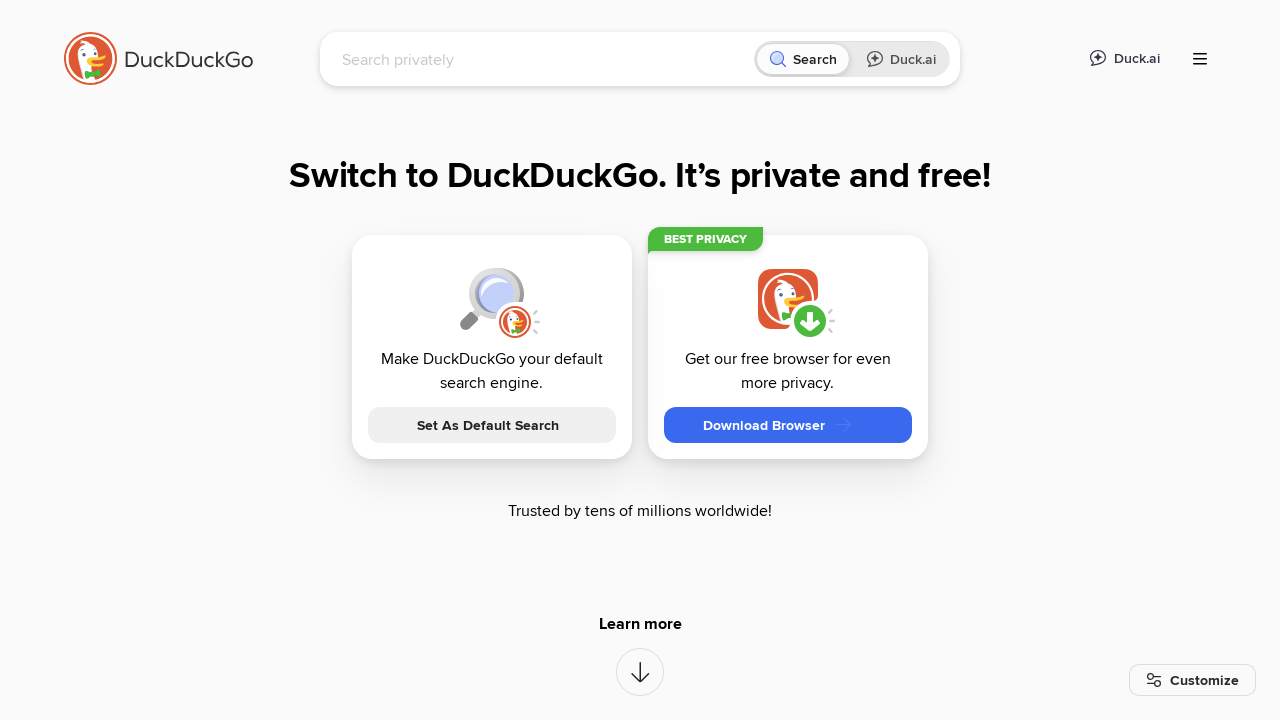

Triggered JavaScript confirm dialog and accepted it
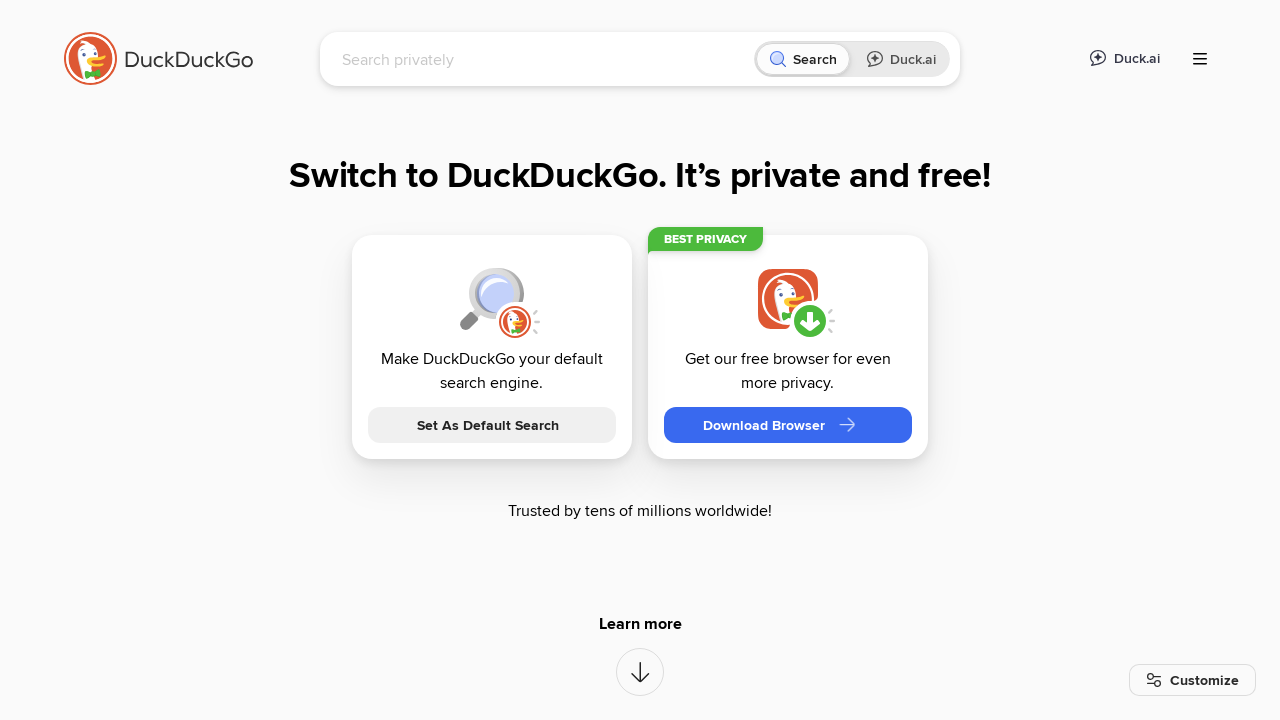

Set up dialog handler to dismiss the next dialog
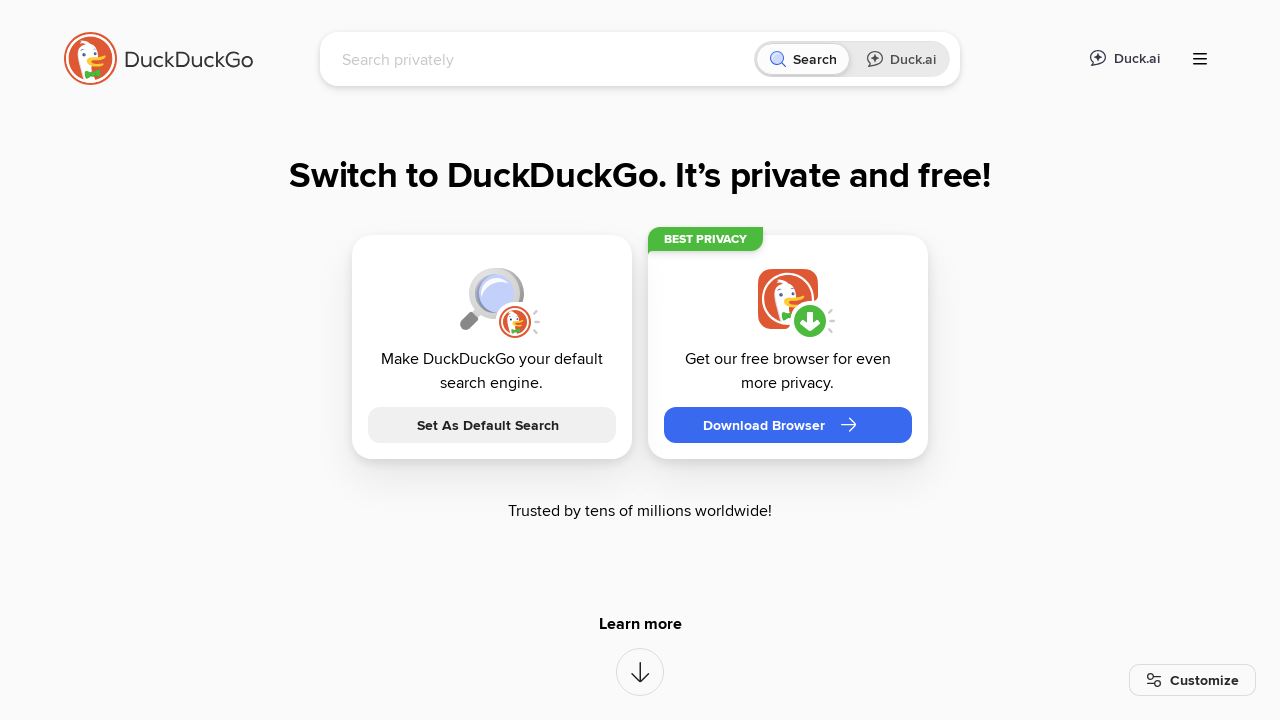

Triggered JavaScript confirm dialog and dismissed it
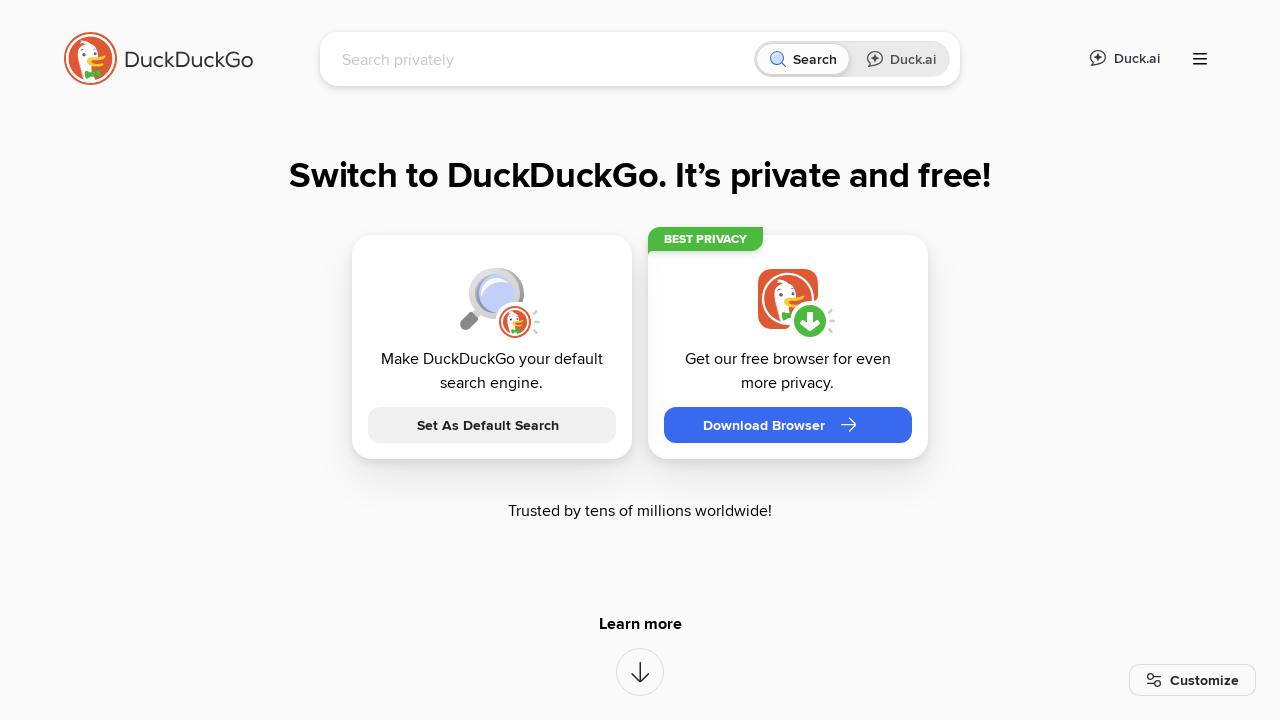

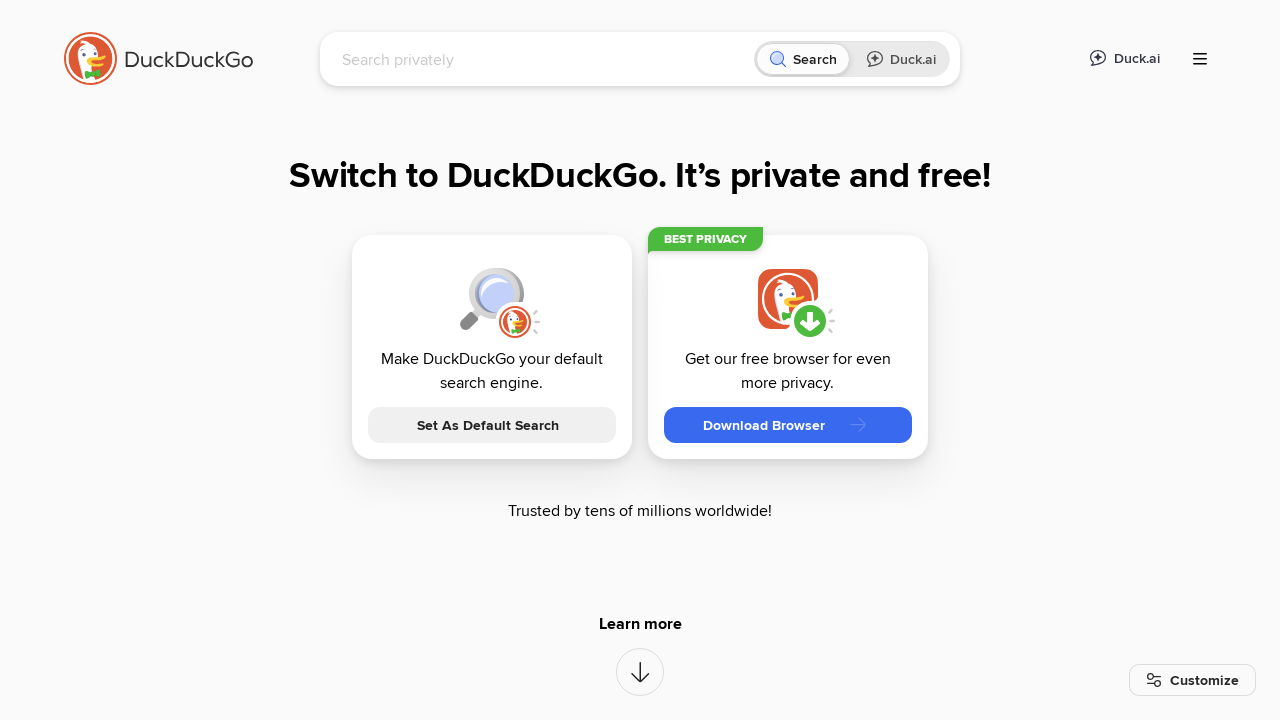